Tests dropdown selection functionality by selecting year, month, and day from different dropdown menus using various selection methods

Starting URL: https://testcenter.techproeducation.com/index.php?page=dropdown

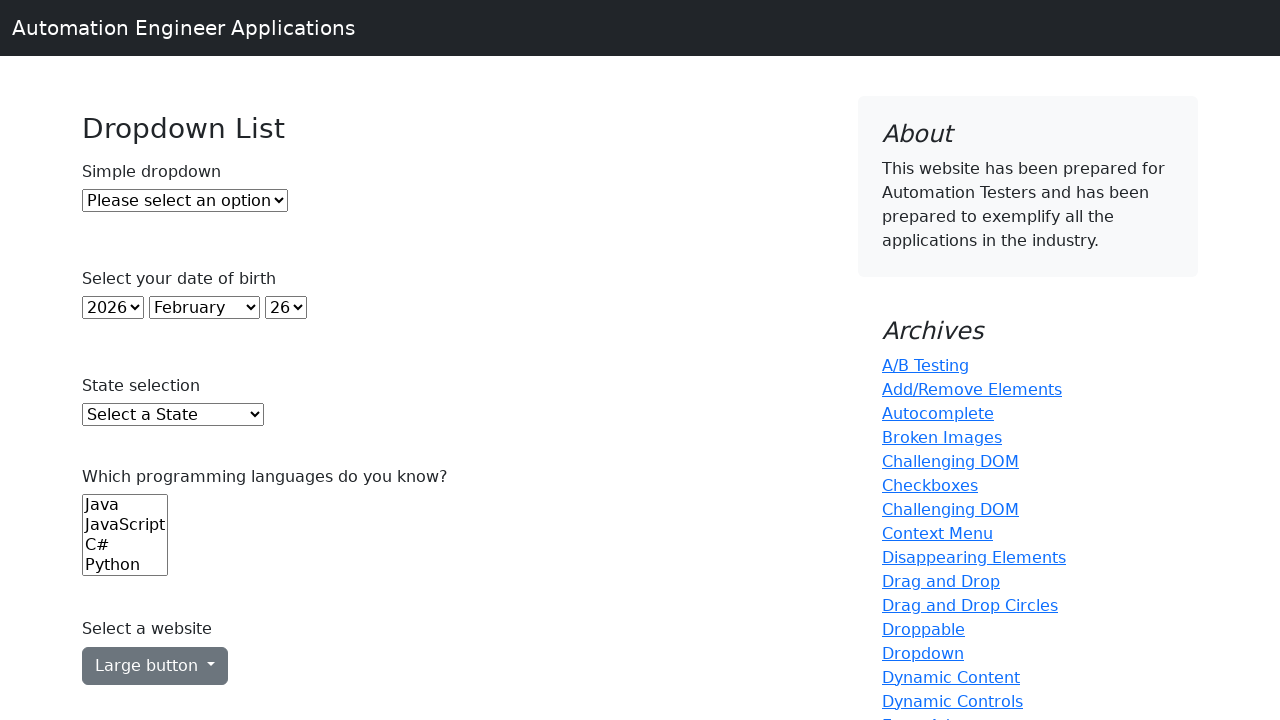

Selected year 2023 from year dropdown by index 5 on (//select)[2]
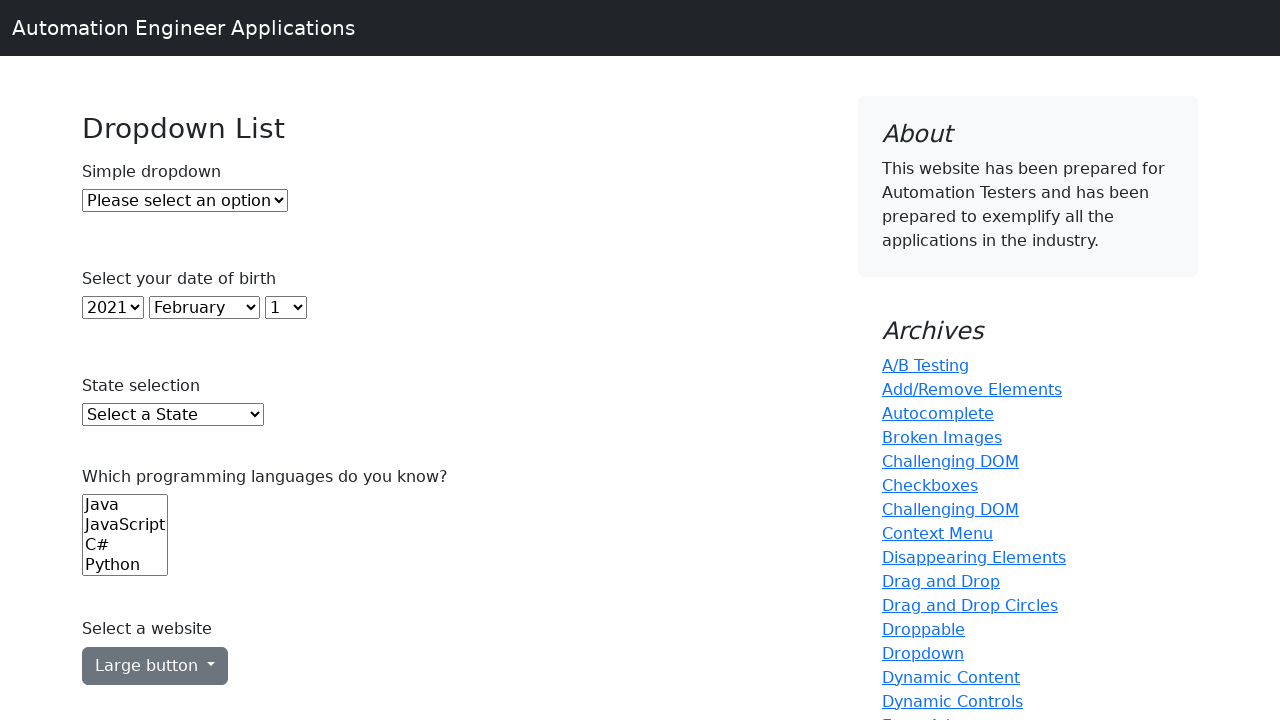

Selected July from month dropdown by value '6' on (//select)[3]
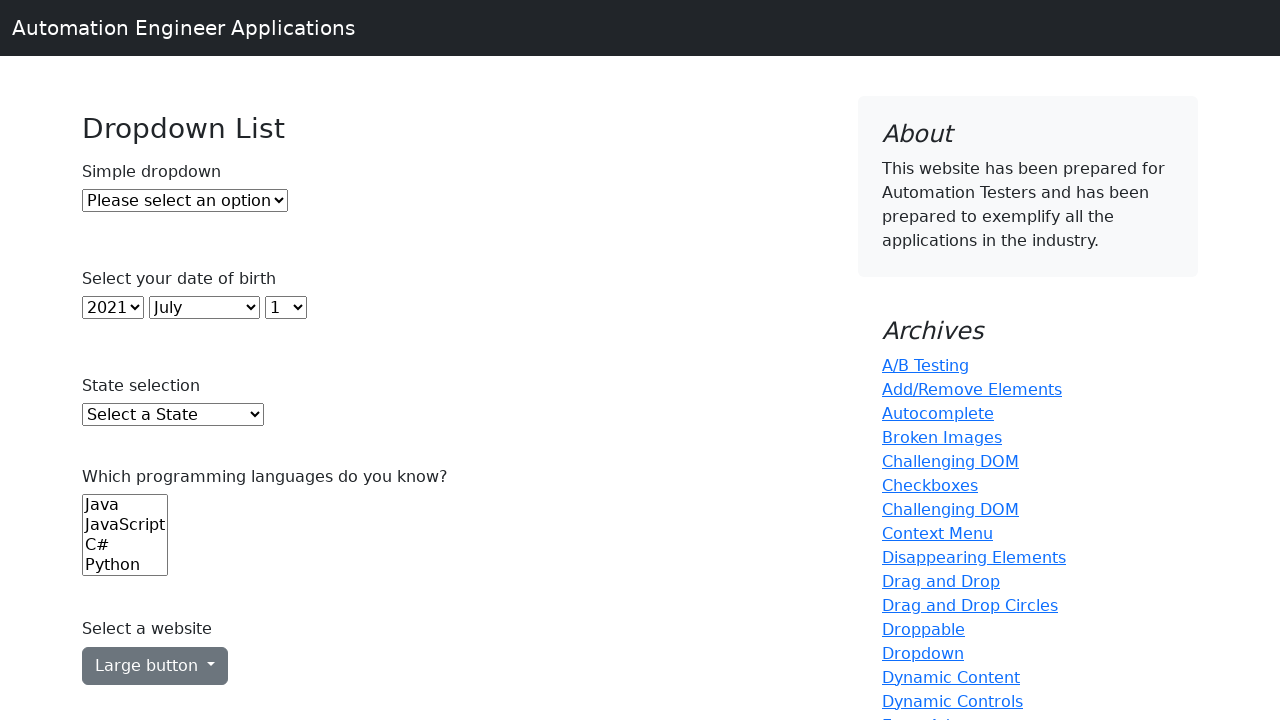

Selected day 15 from day dropdown by visible text on (//select)[4]
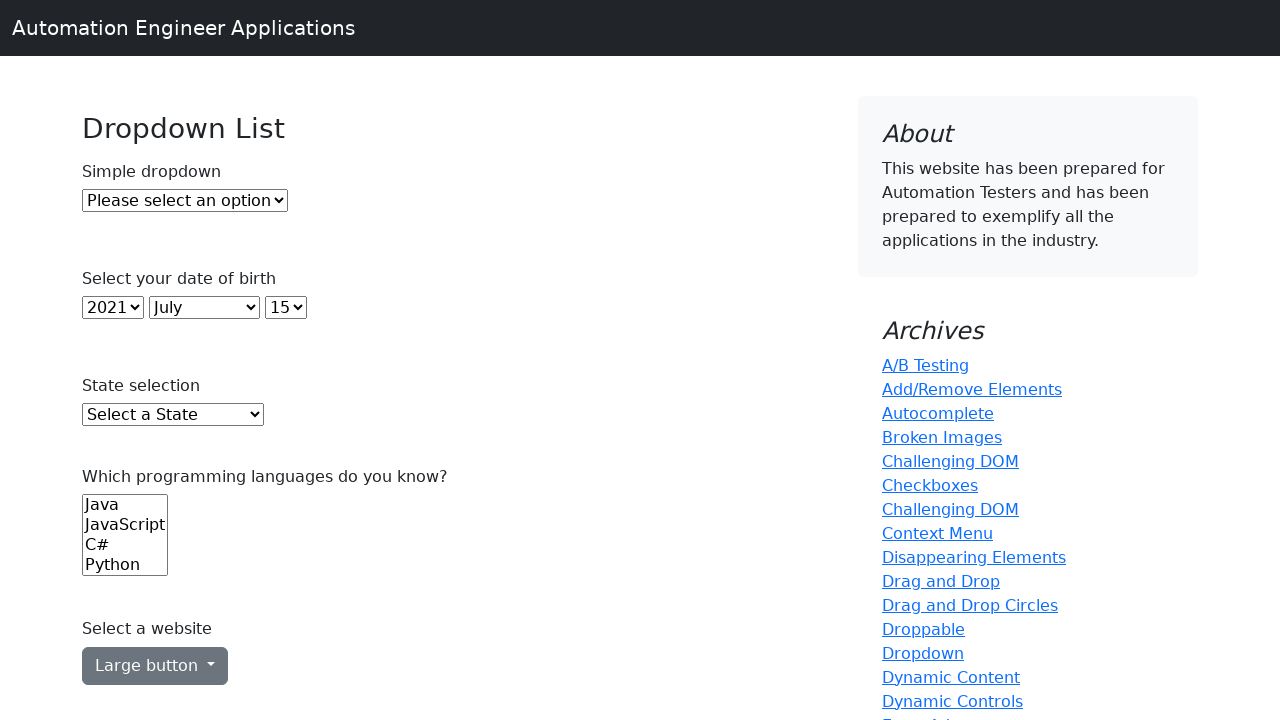

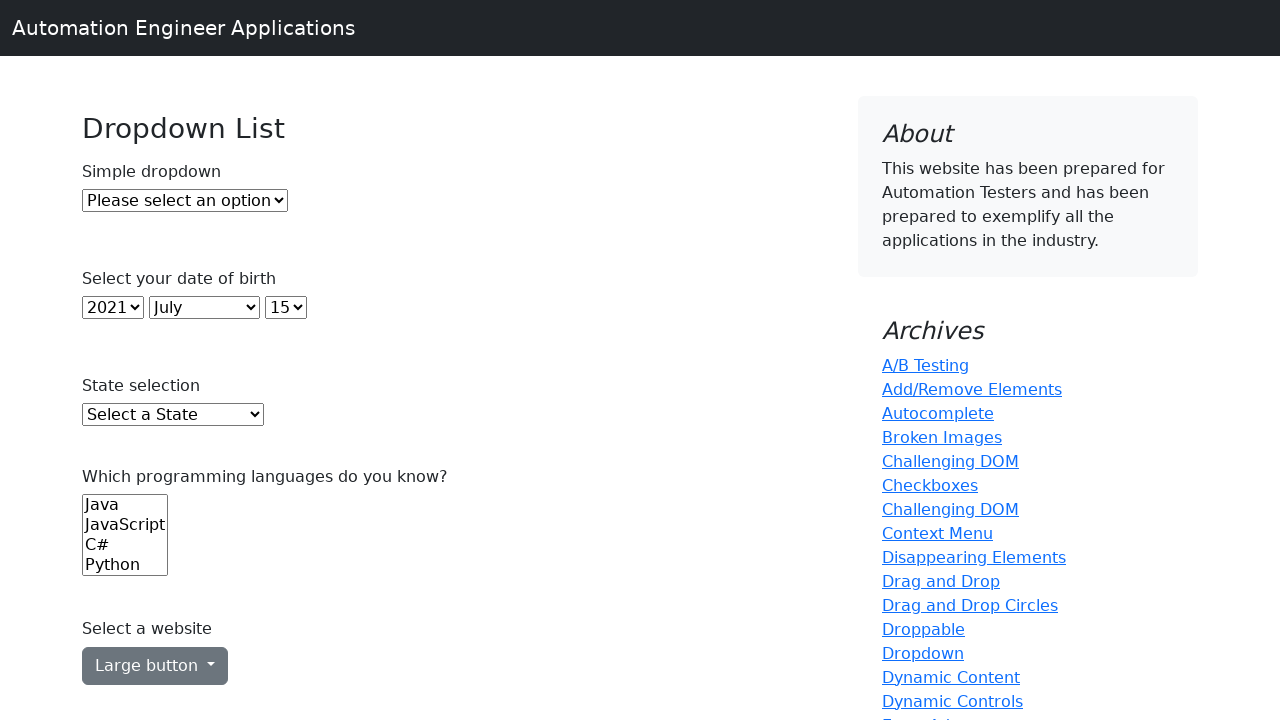